Verifies the categories panel displays CATEGORIES, Phones, Laptops, and Monitors links

Starting URL: https://www.demoblaze.com/

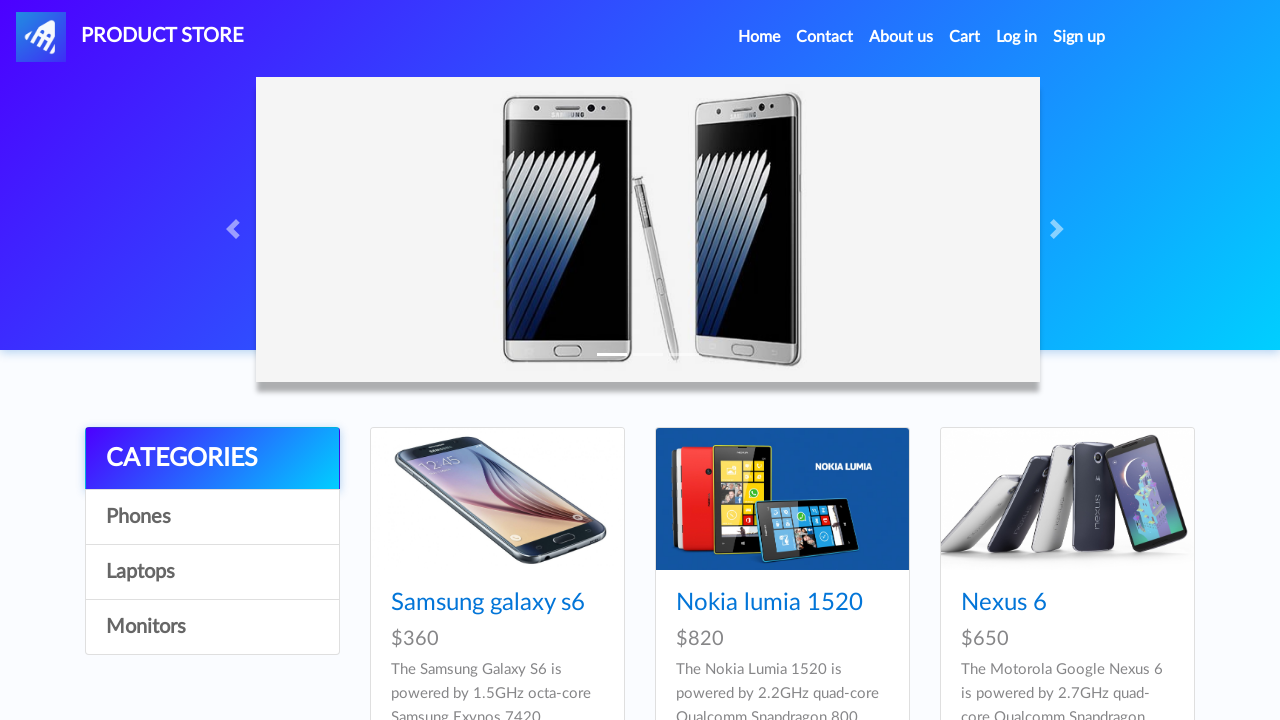

CATEGORIES link loaded in categories panel
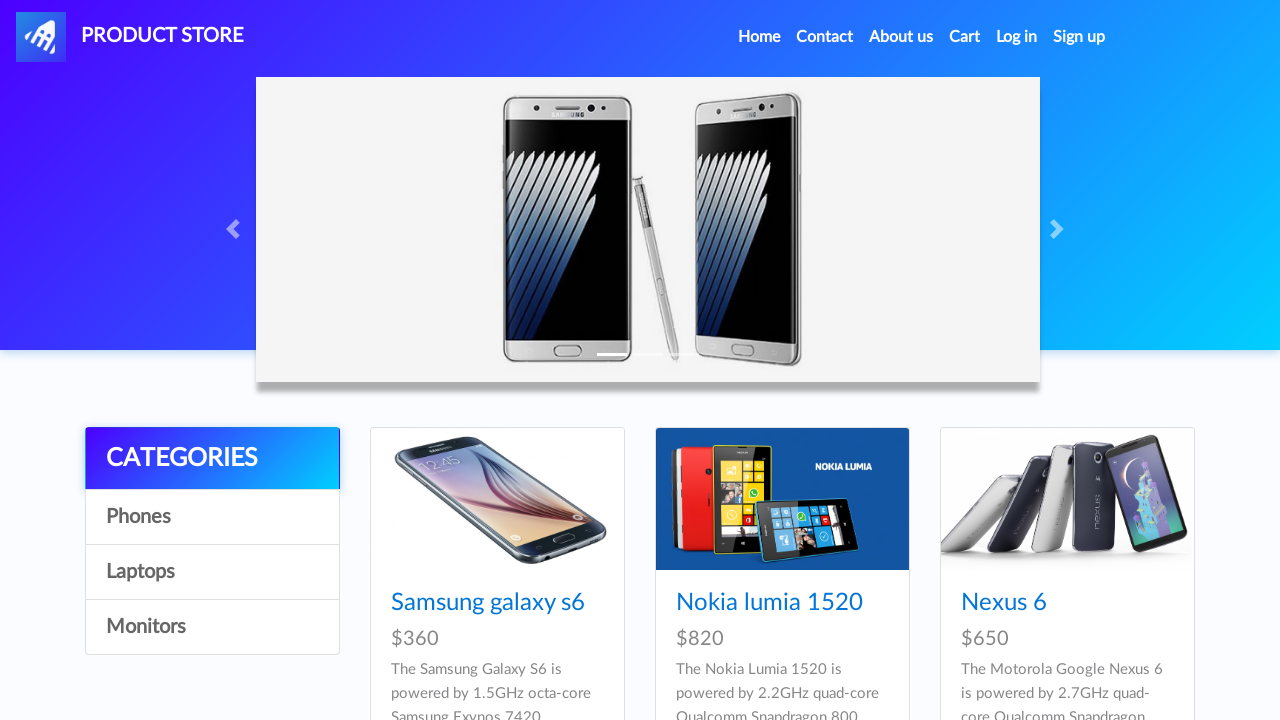

Phones link loaded in categories panel
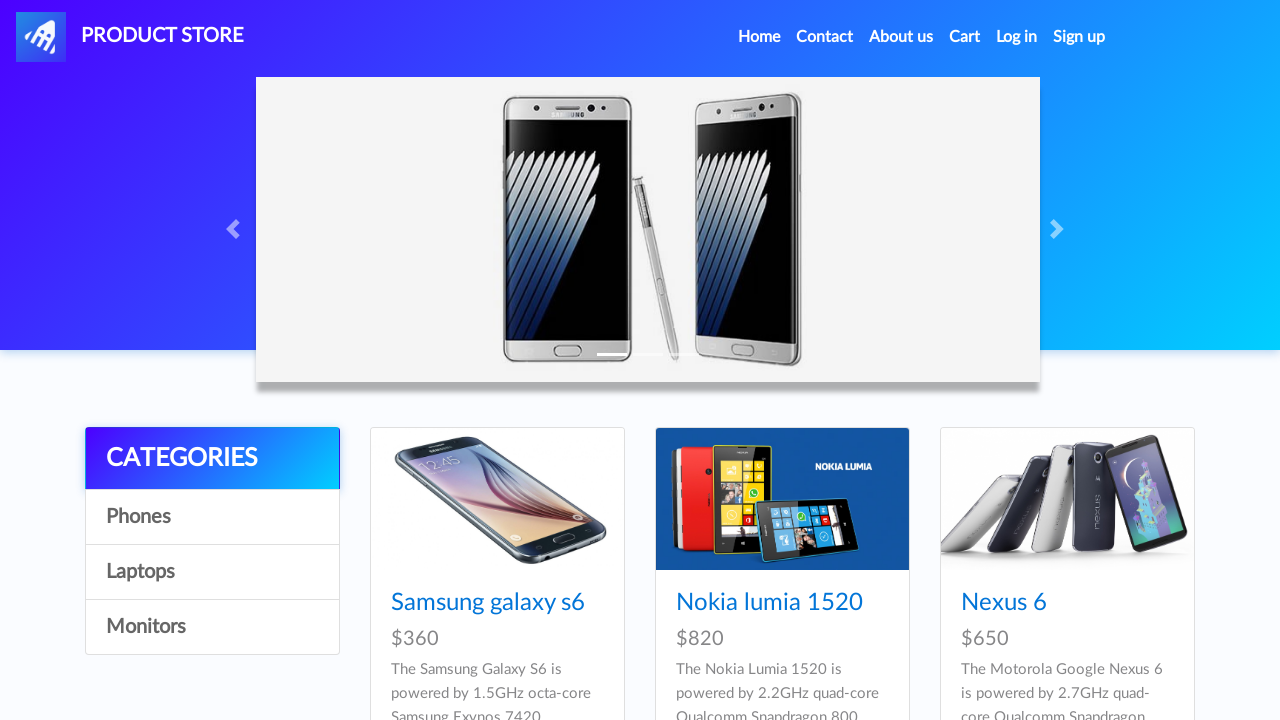

Laptops link loaded in categories panel
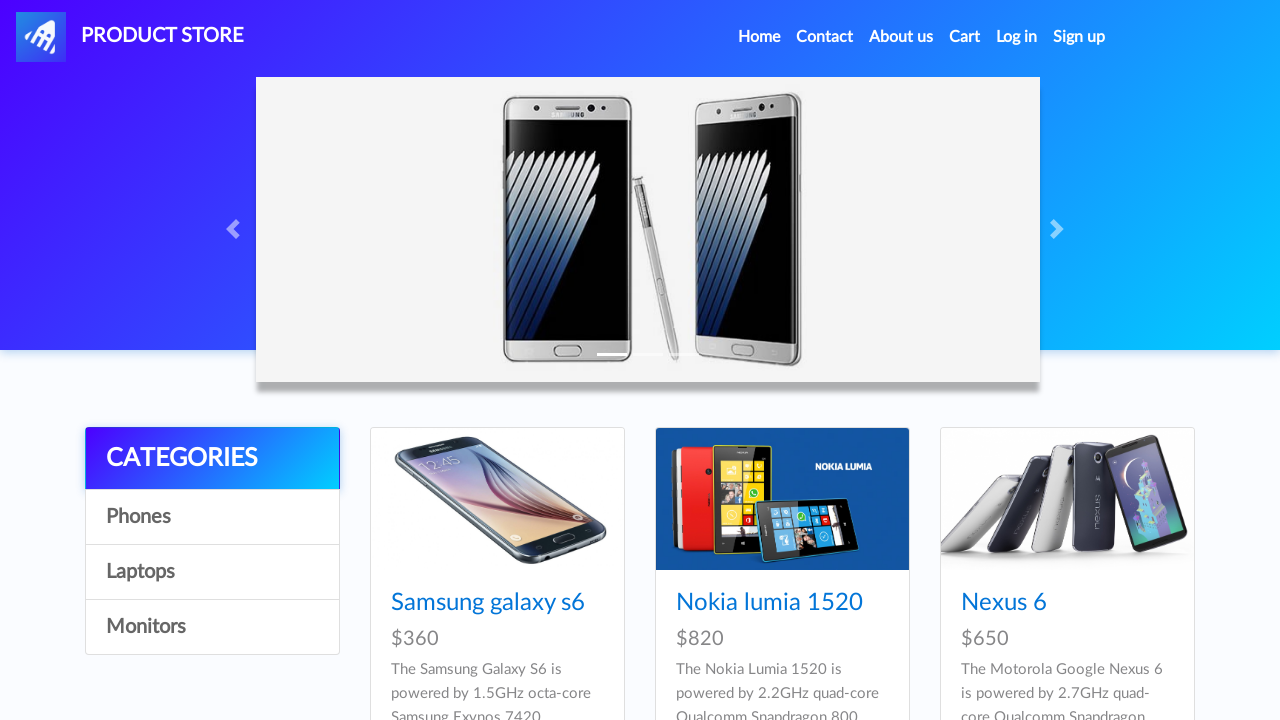

Monitors link loaded in categories panel
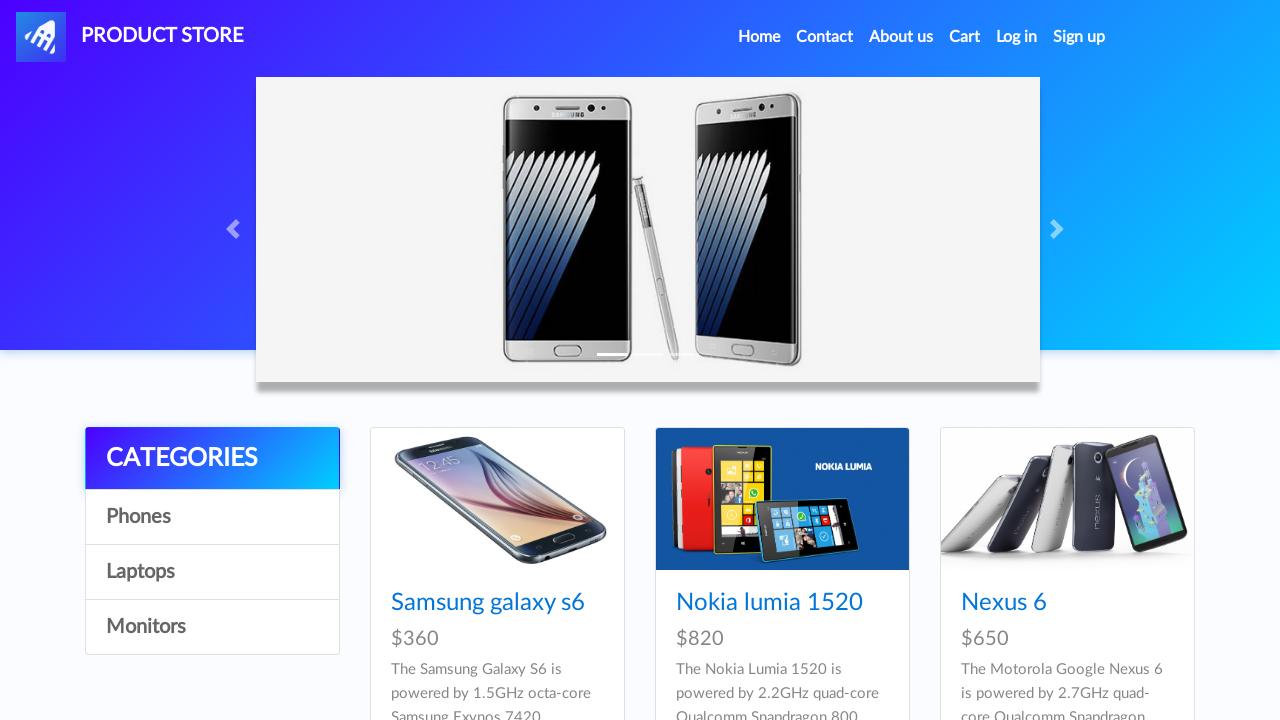

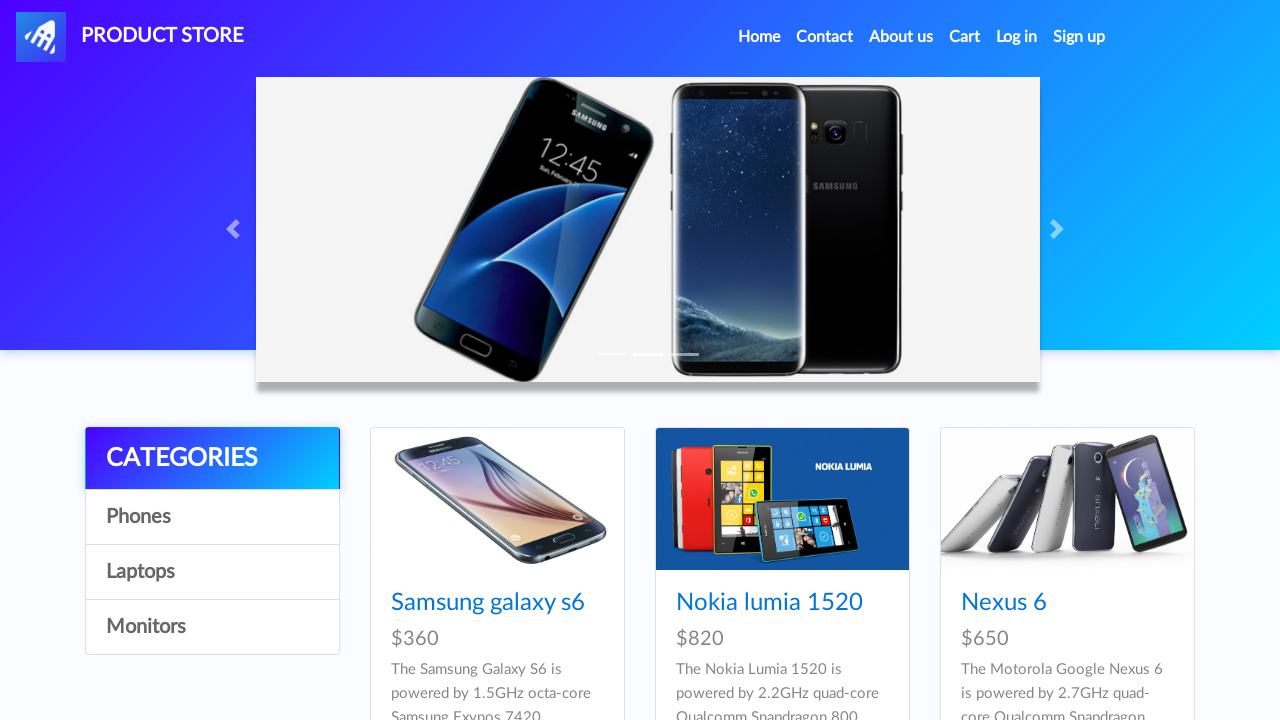